Tests dynamic loading functionality by clicking a Start button and verifying that "Hello World!" text becomes visible after loading completes.

Starting URL: https://the-internet.herokuapp.com/dynamic_loading/1

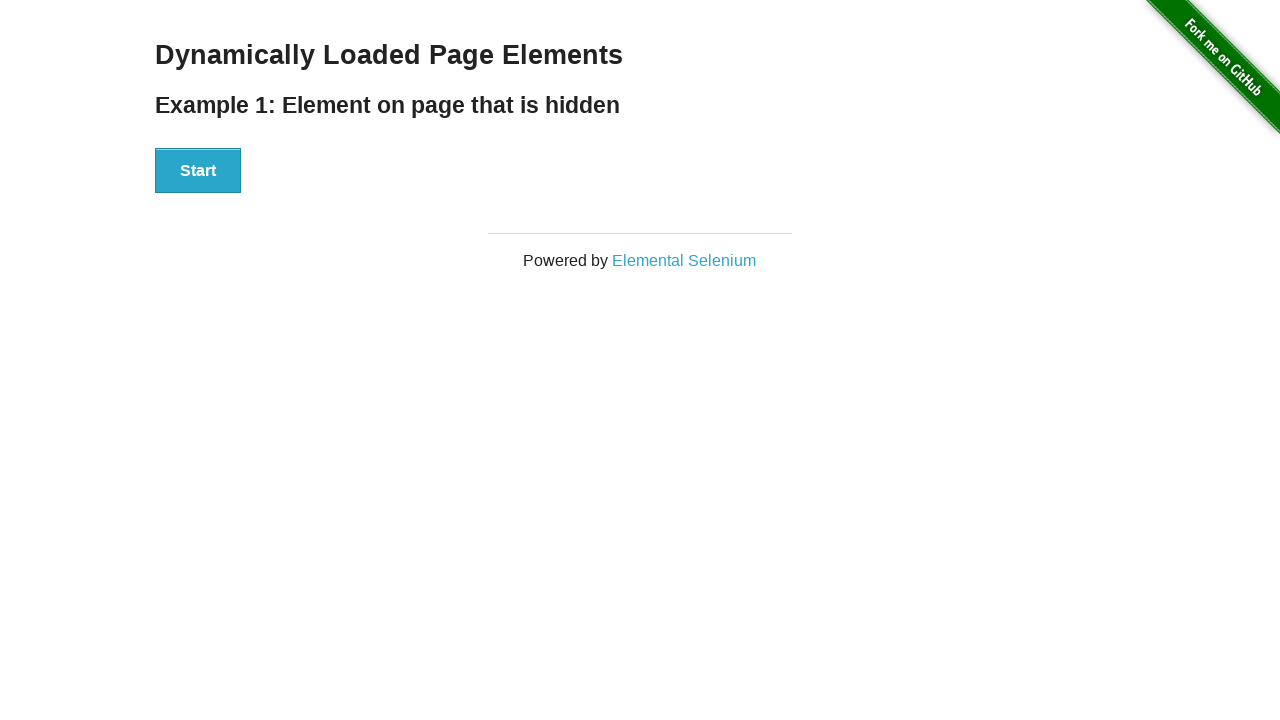

Clicked the Start button to initiate dynamic loading at (198, 171) on xpath=//div[@id='start']/button
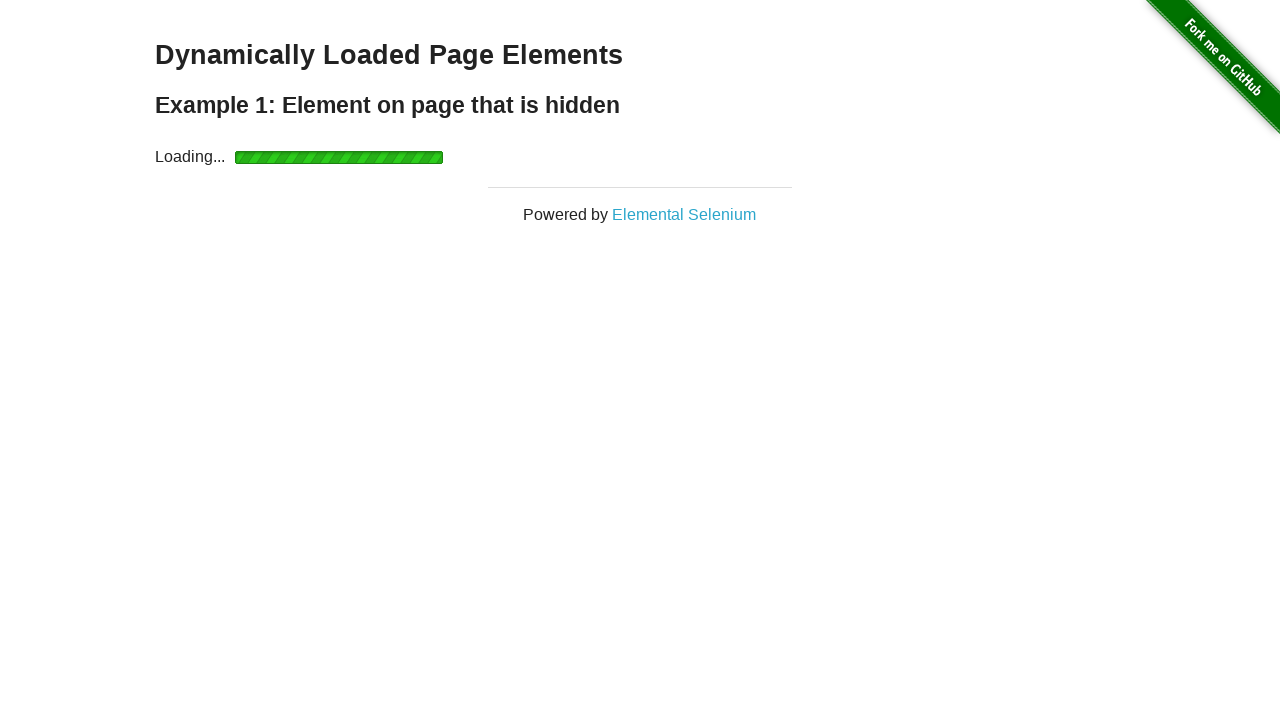

Waited for 'Hello World!' text to become visible after loading completed
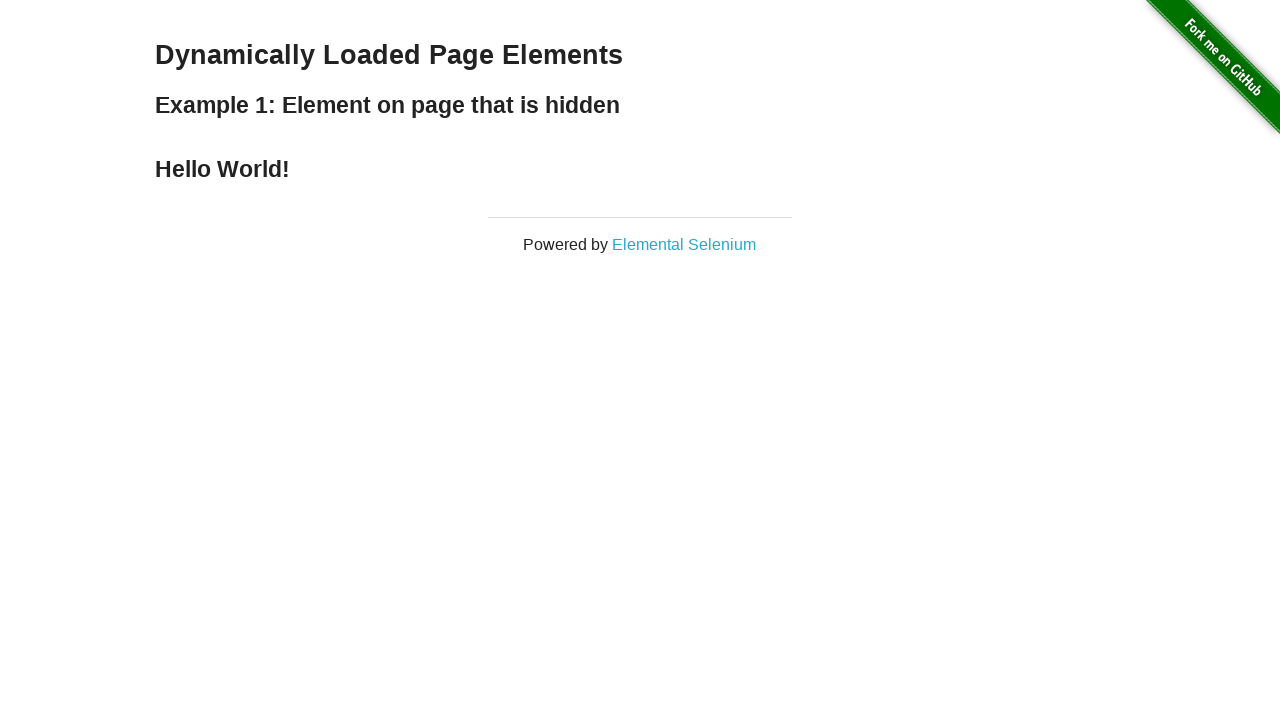

Verified that 'Hello World!' text is visible
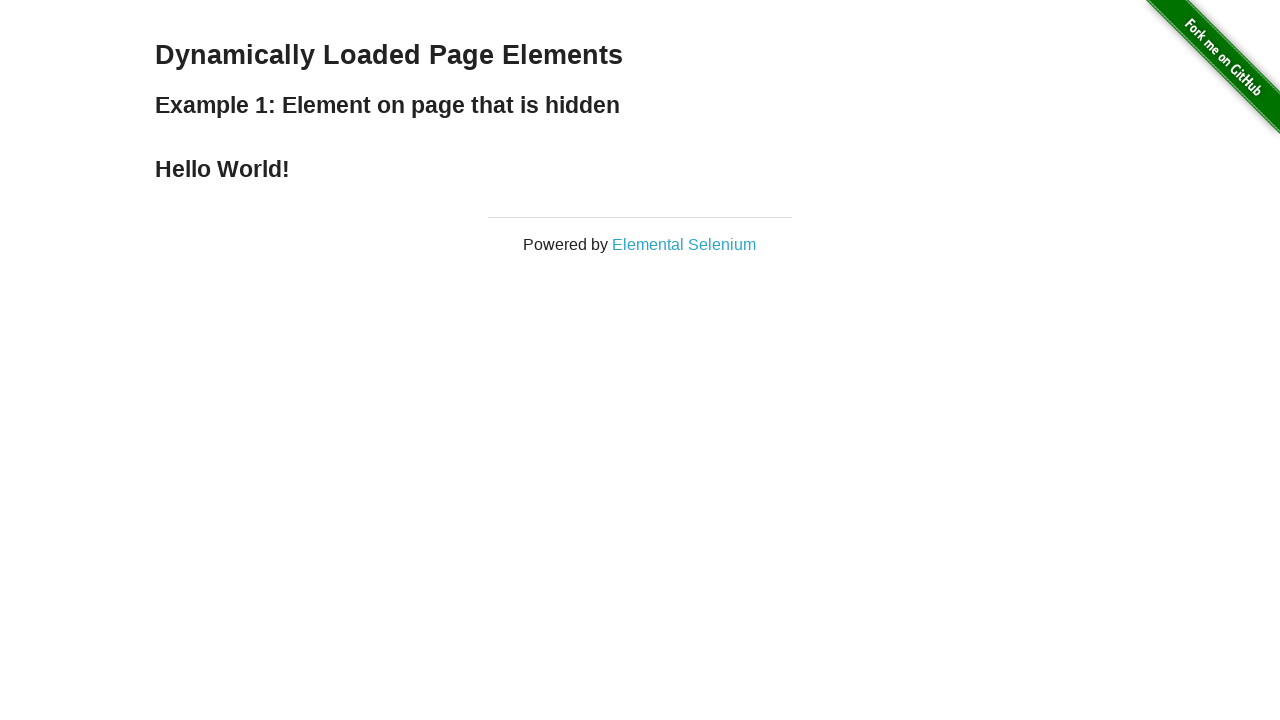

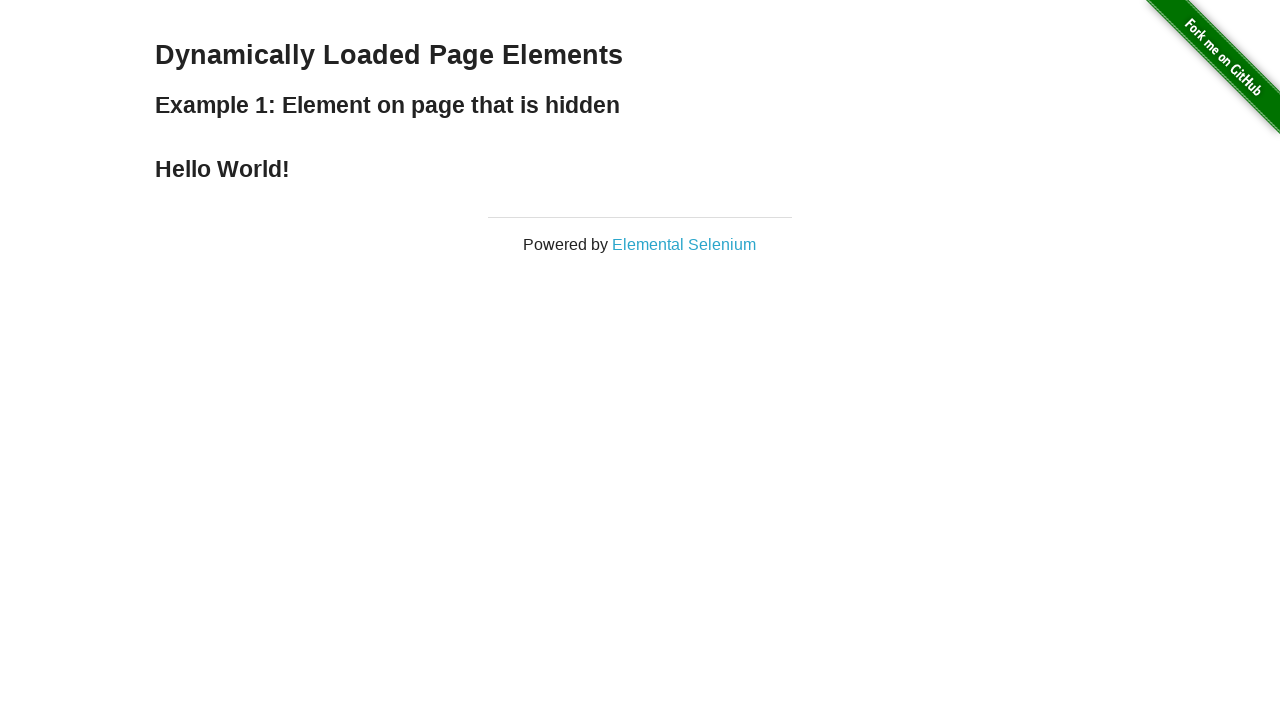